Tests form interaction by clicking a checkbox, extracting its label text, selecting that option in a dropdown, entering it in a text field, and triggering an alert button to verify the interaction flow.

Starting URL: https://rahulshettyacademy.com/AutomationPractice/

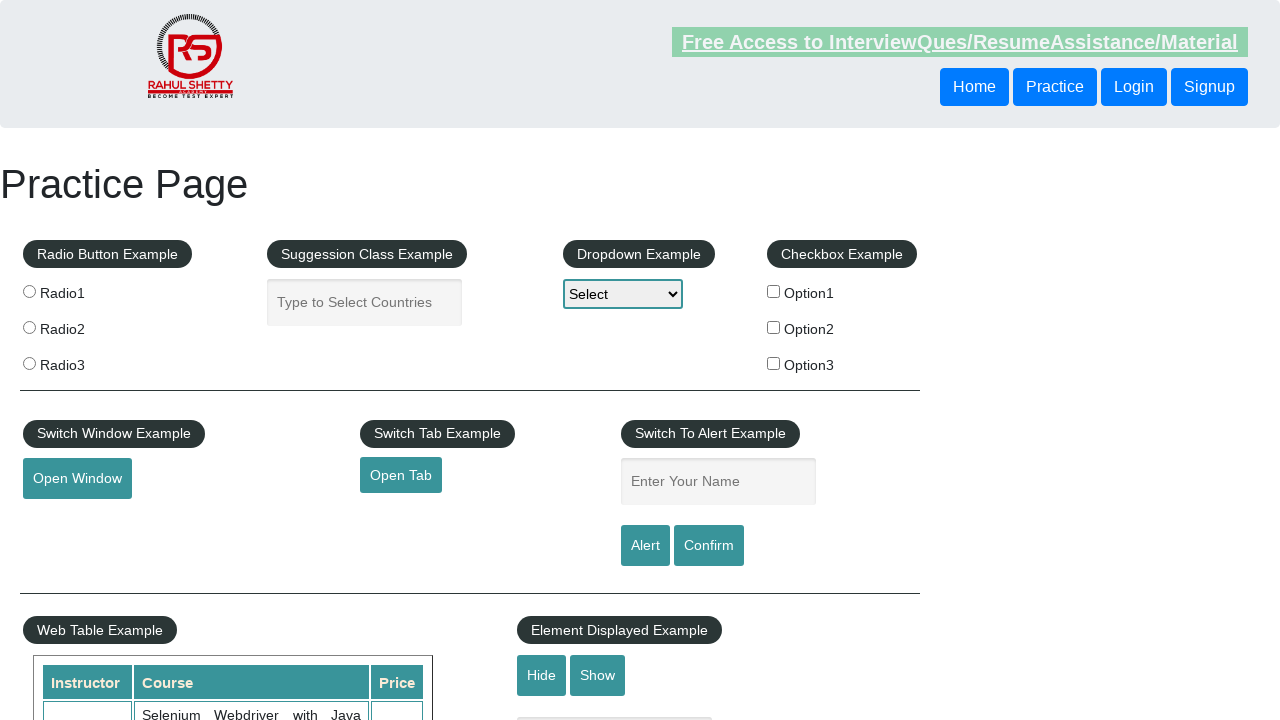

Clicked checkbox for Option2 at (774, 327) on #checkBoxOption2
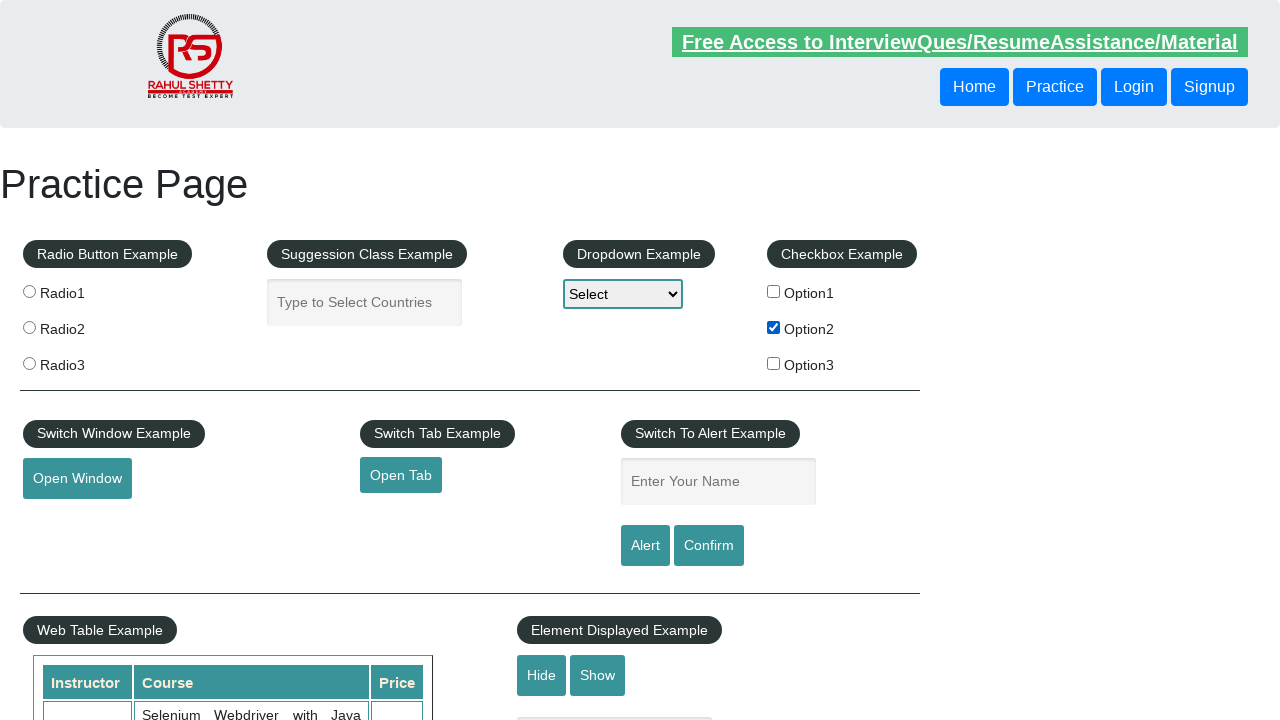

Extracted checkbox label text: 'Option2'
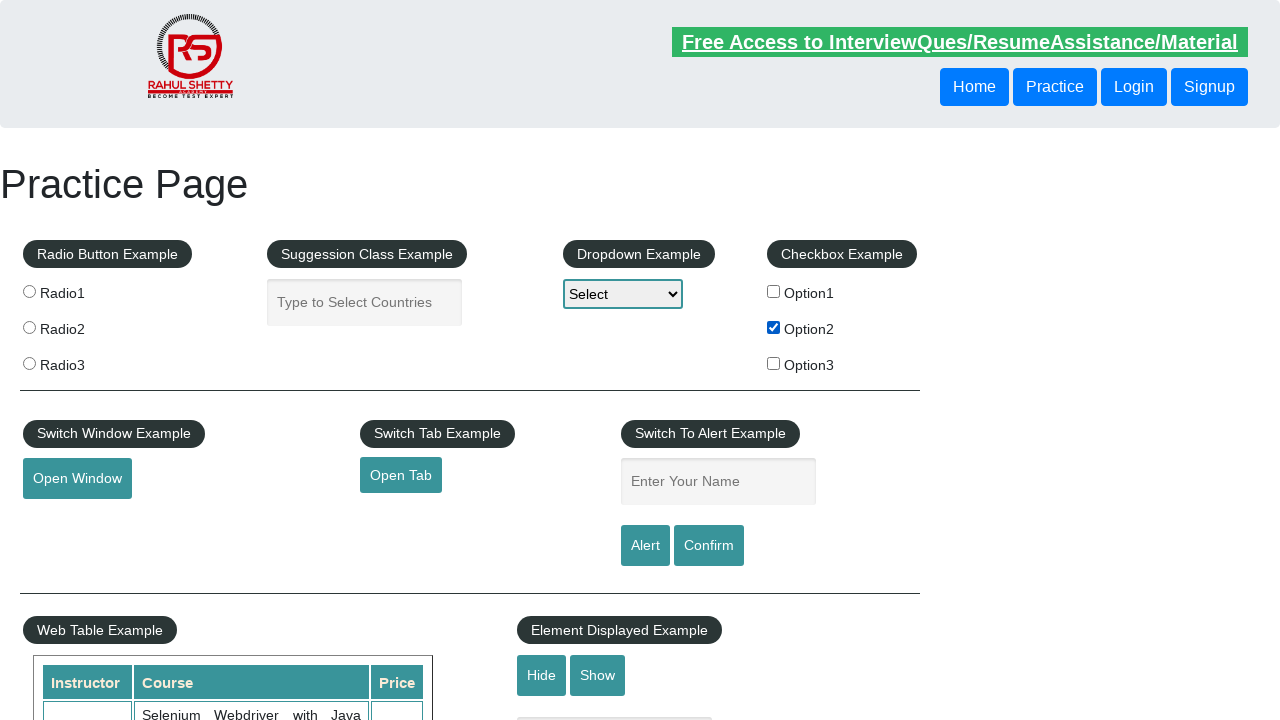

Selected 'Option2' in dropdown on #dropdown-class-example
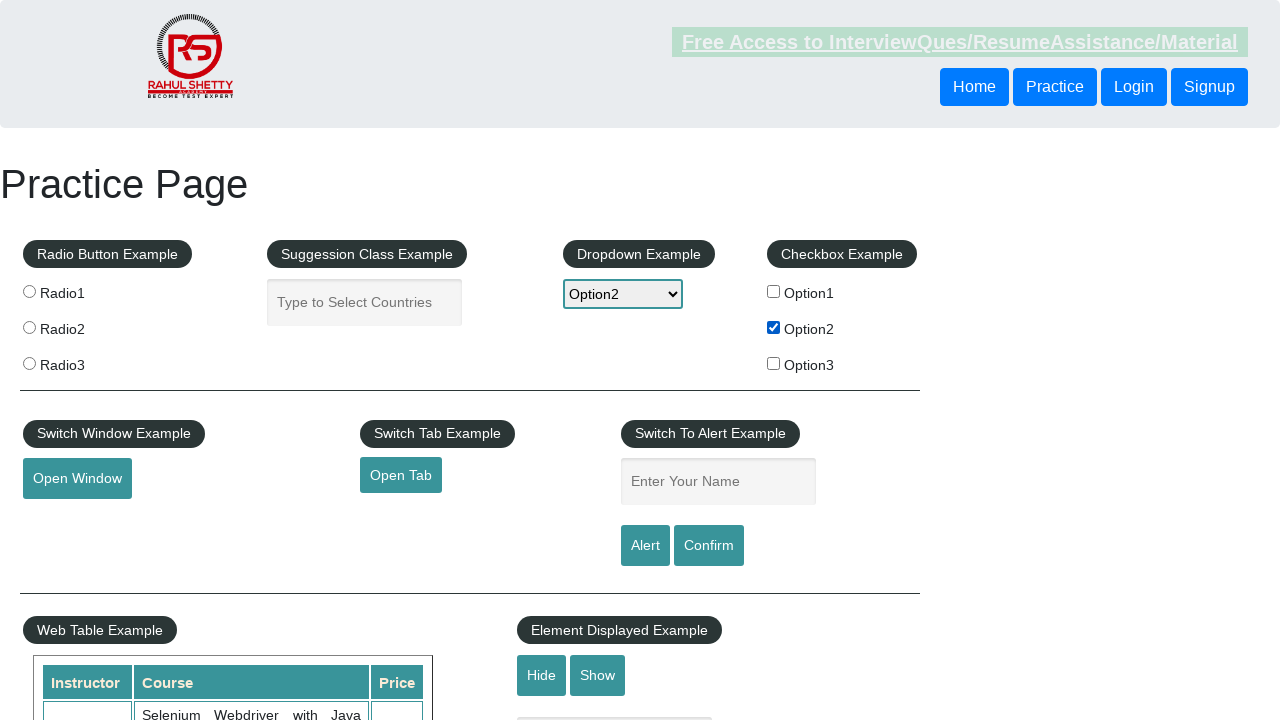

Entered 'Option2' in name input field on input[name='enter-name']
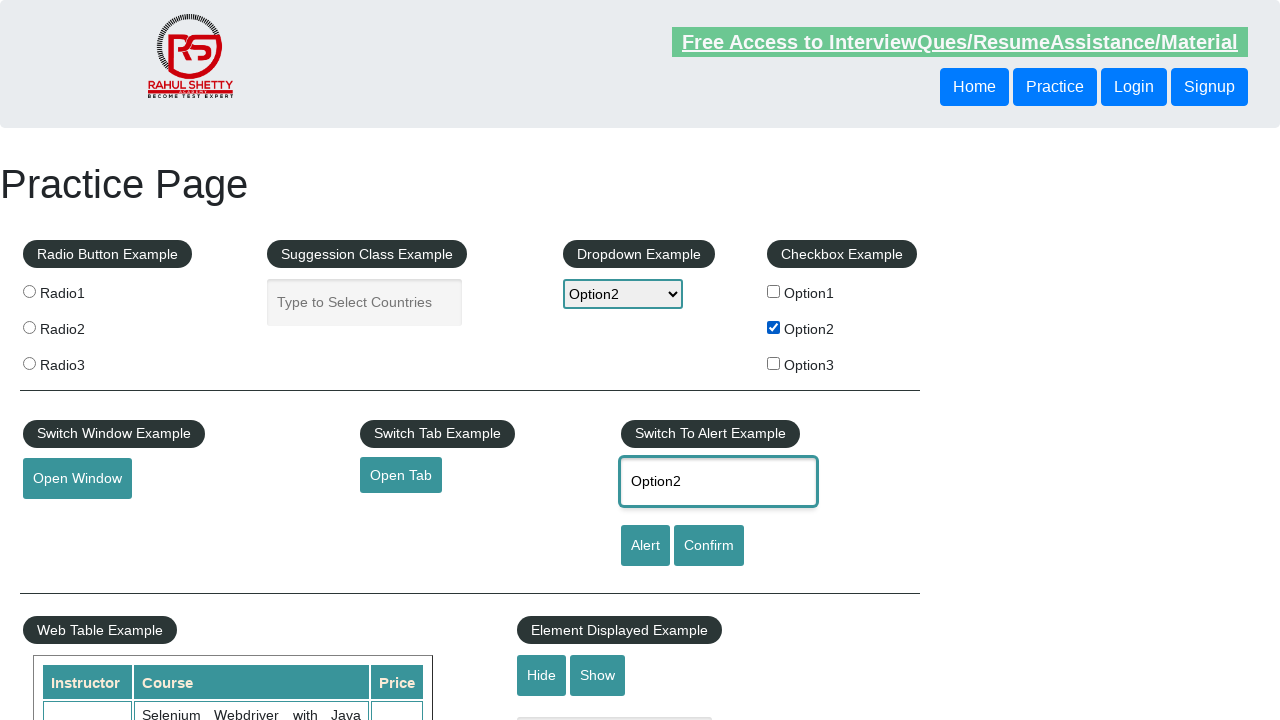

Set up dialog handler to accept alert
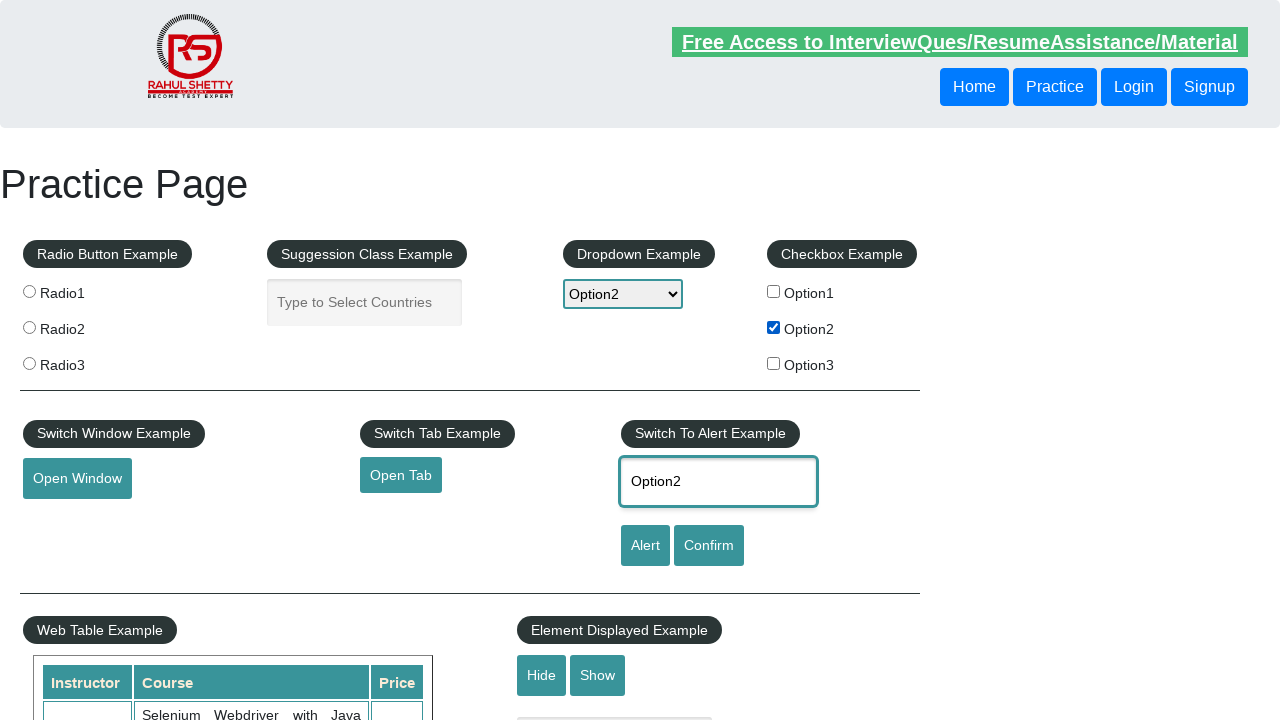

Clicked alert button to trigger alert at (645, 546) on #alertbtn
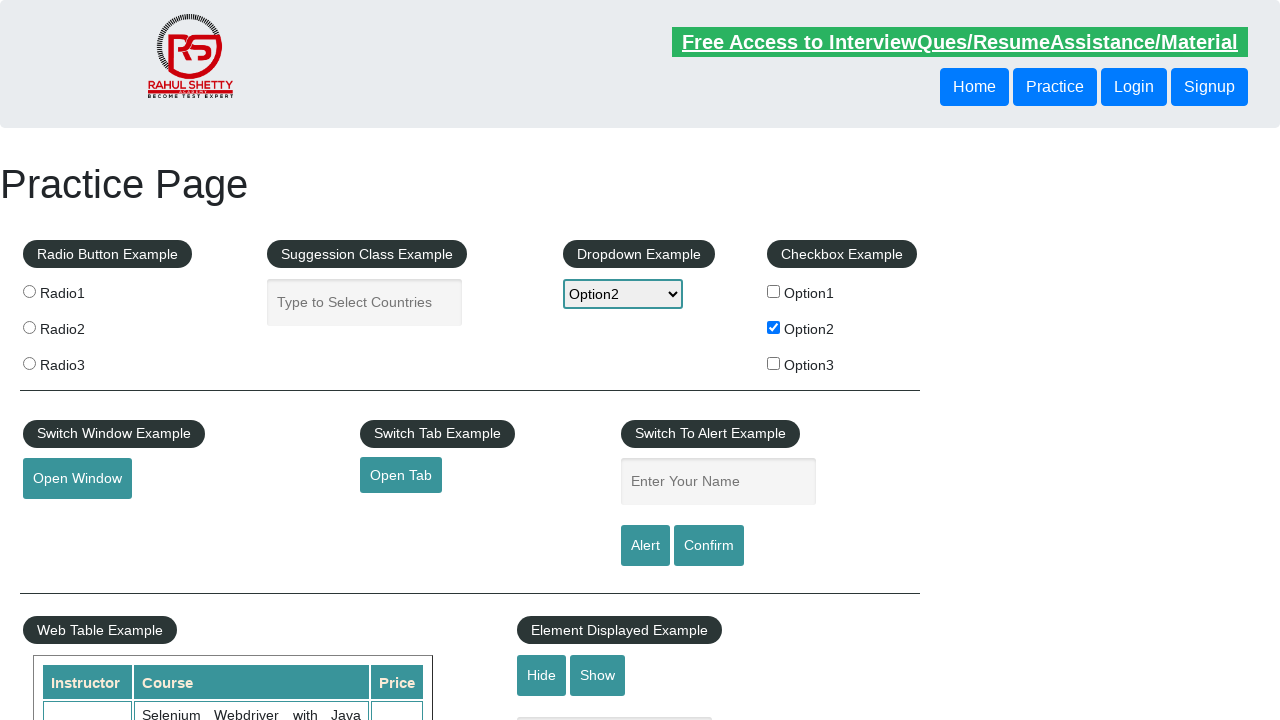

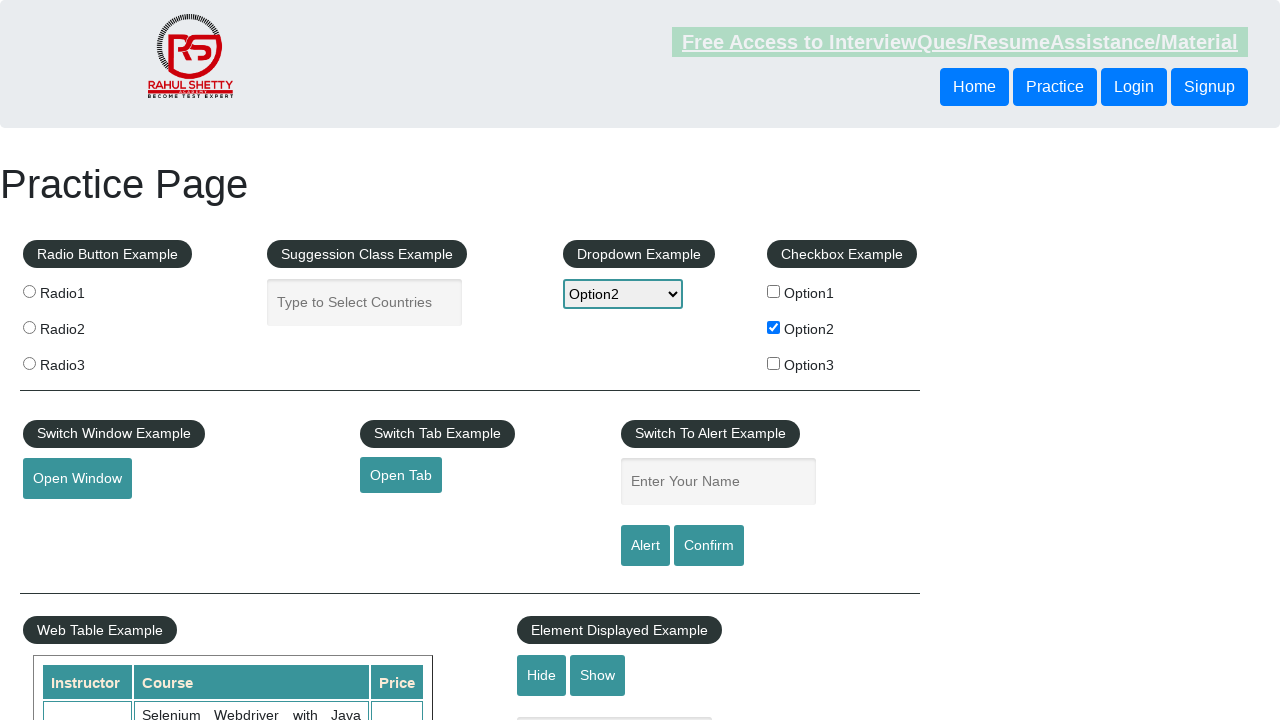